Tests JavaScript confirmation alert by clicking the button, dismissing the alert, and verifying the result text

Starting URL: https://practice.cydeo.com/javascript_alerts

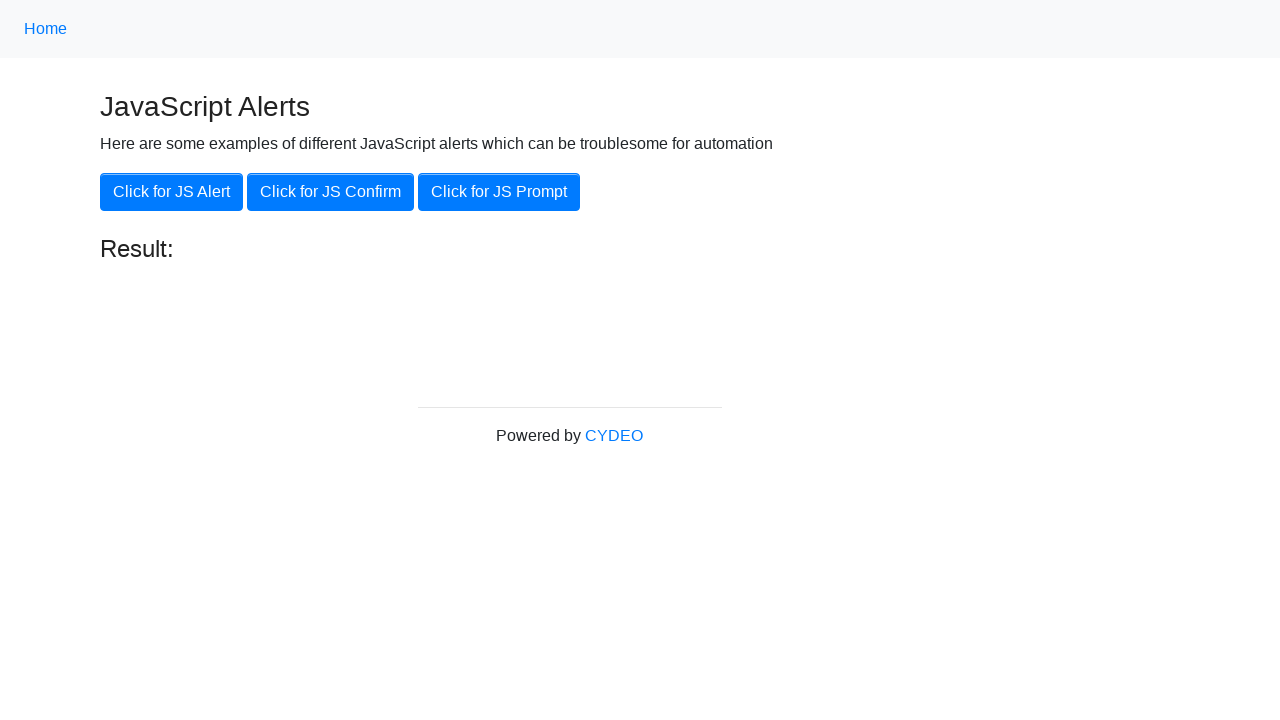

Clicked 'Click for JS Confirm' button at (330, 192) on xpath=//button[@onclick='jsConfirm()']
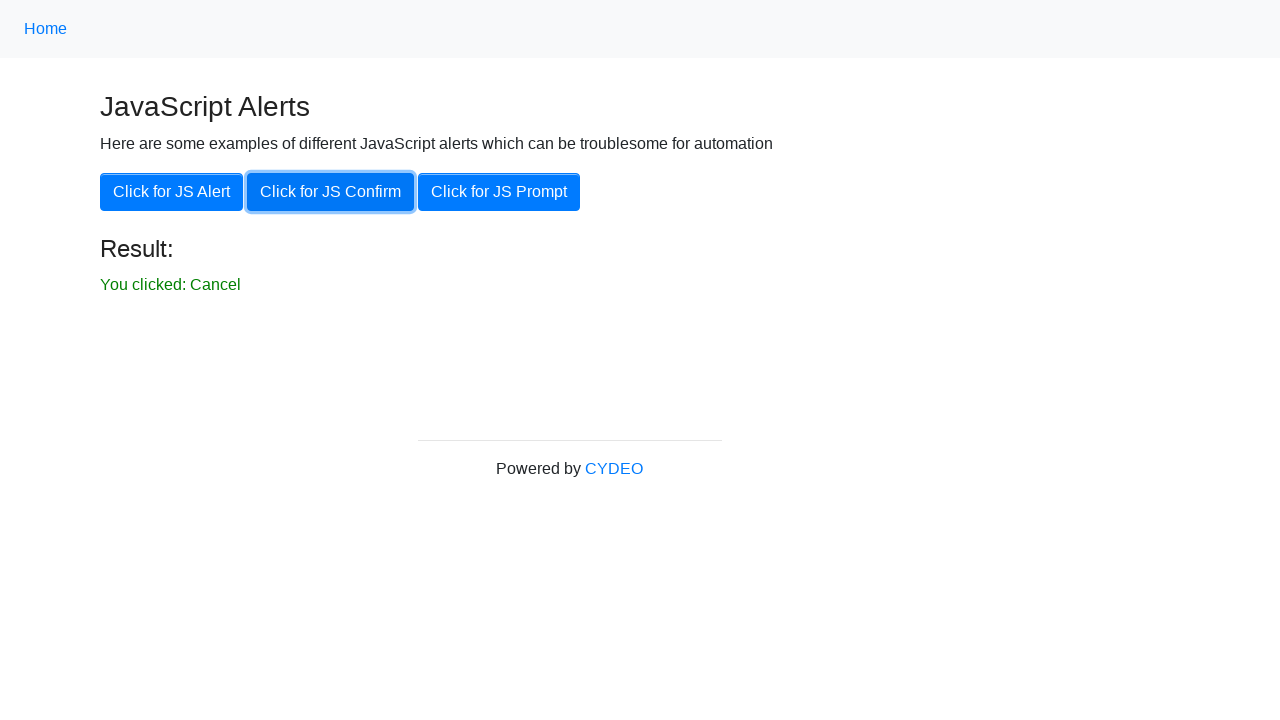

Set up dialog handler to dismiss confirmation alert
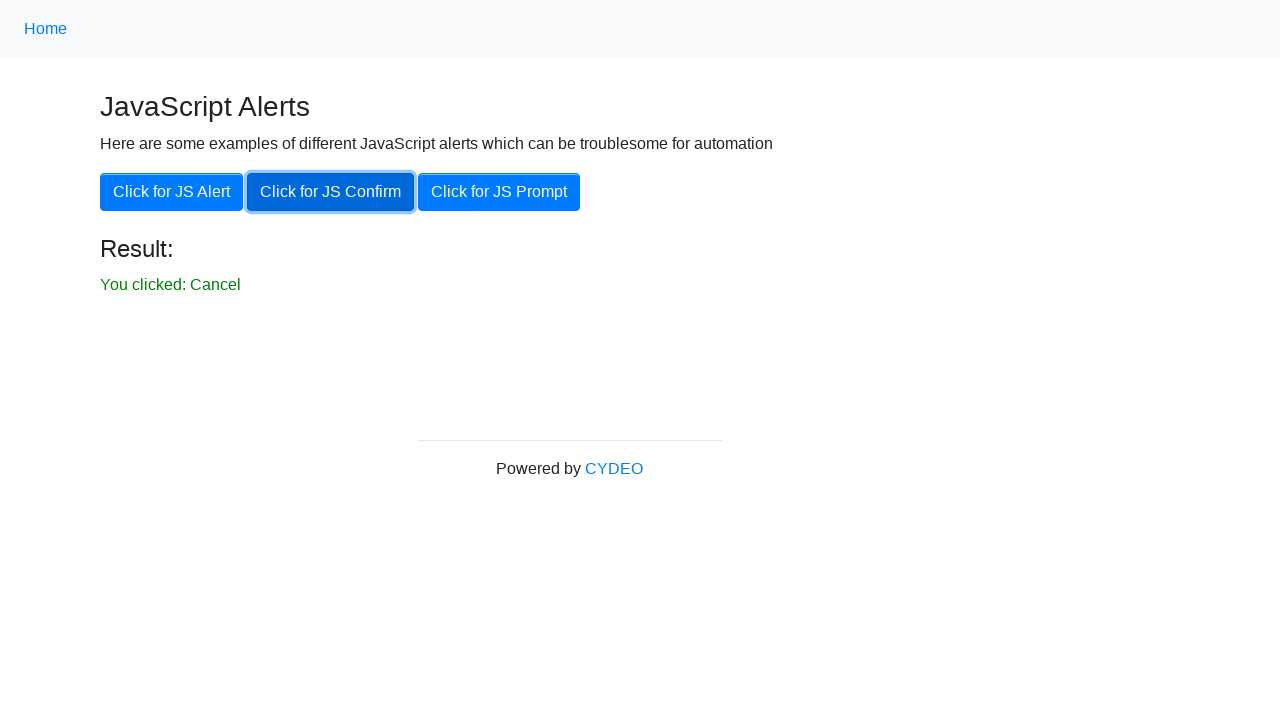

Clicked 'Click for JS Confirm' button to trigger confirmation alert at (330, 192) on xpath=//button[@onclick='jsConfirm()']
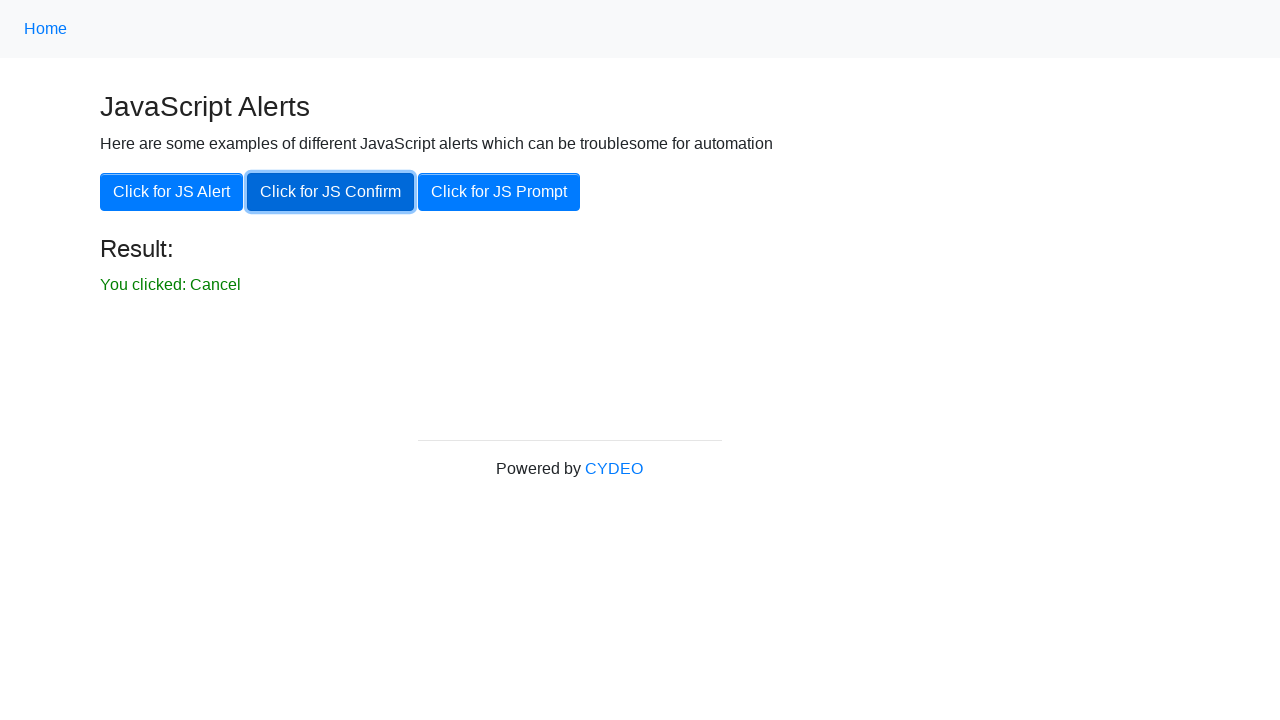

Retrieved result text after dismissing alert
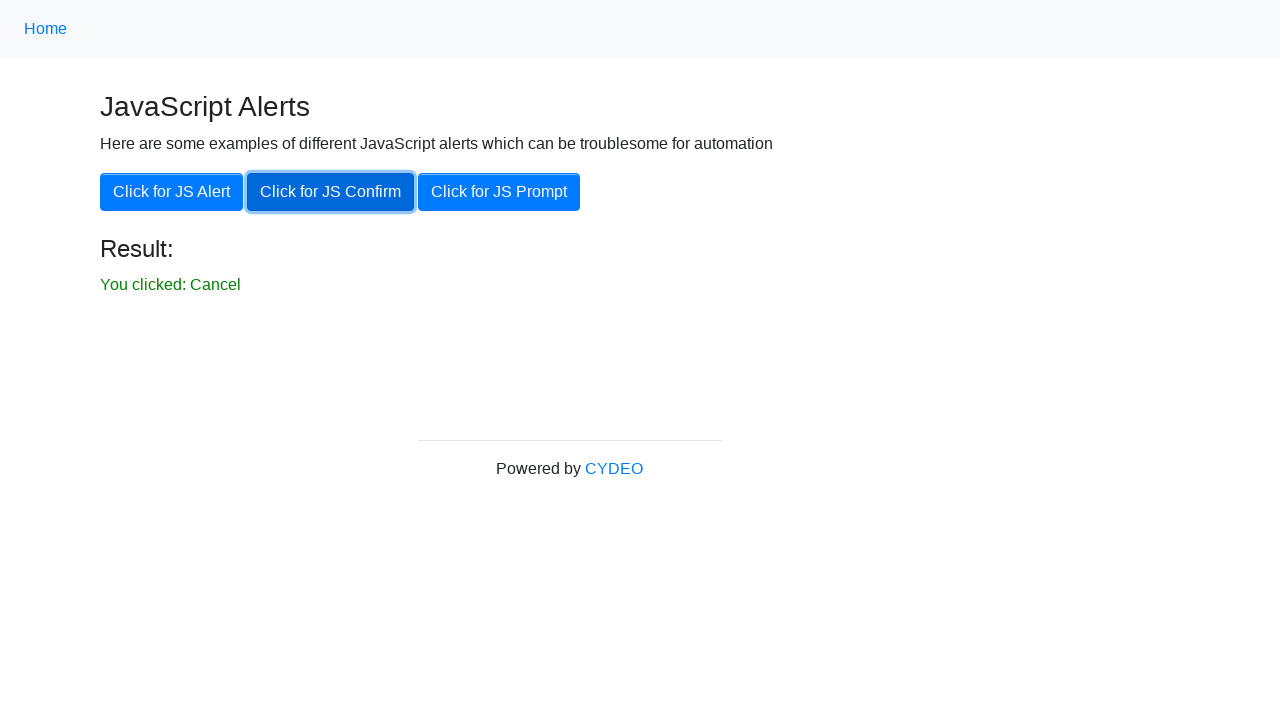

Verified result text is 'You clicked: Cancel'
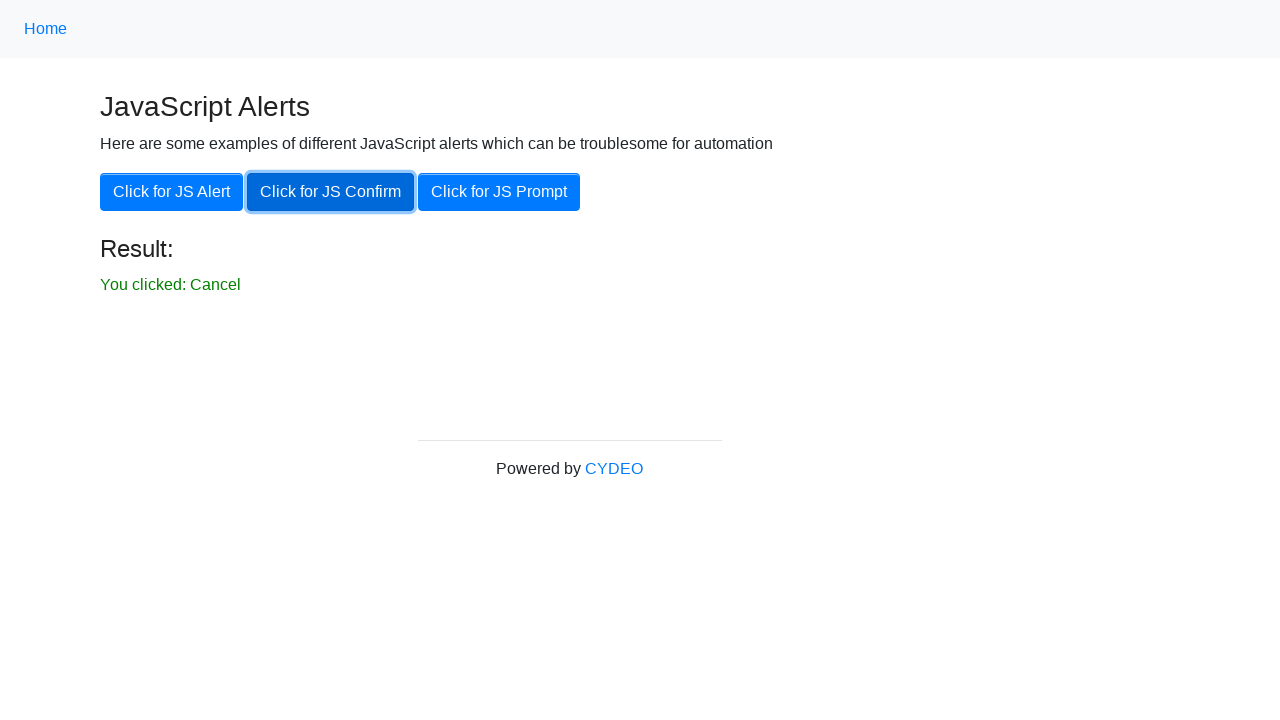

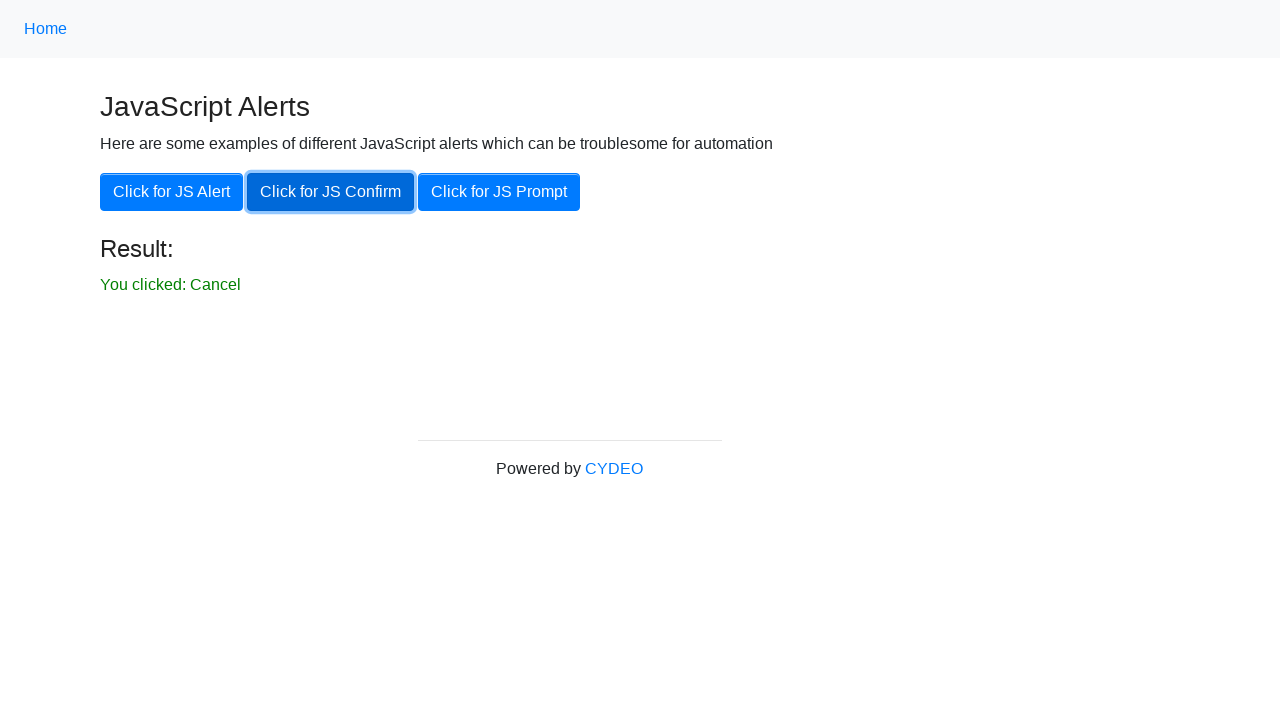